Tests JavaScript alert handling by clicking a button that triggers an alert, accepting the alert, and then clicking a cancel tab link.

Starting URL: http://demo.automationtesting.in/Alerts.html

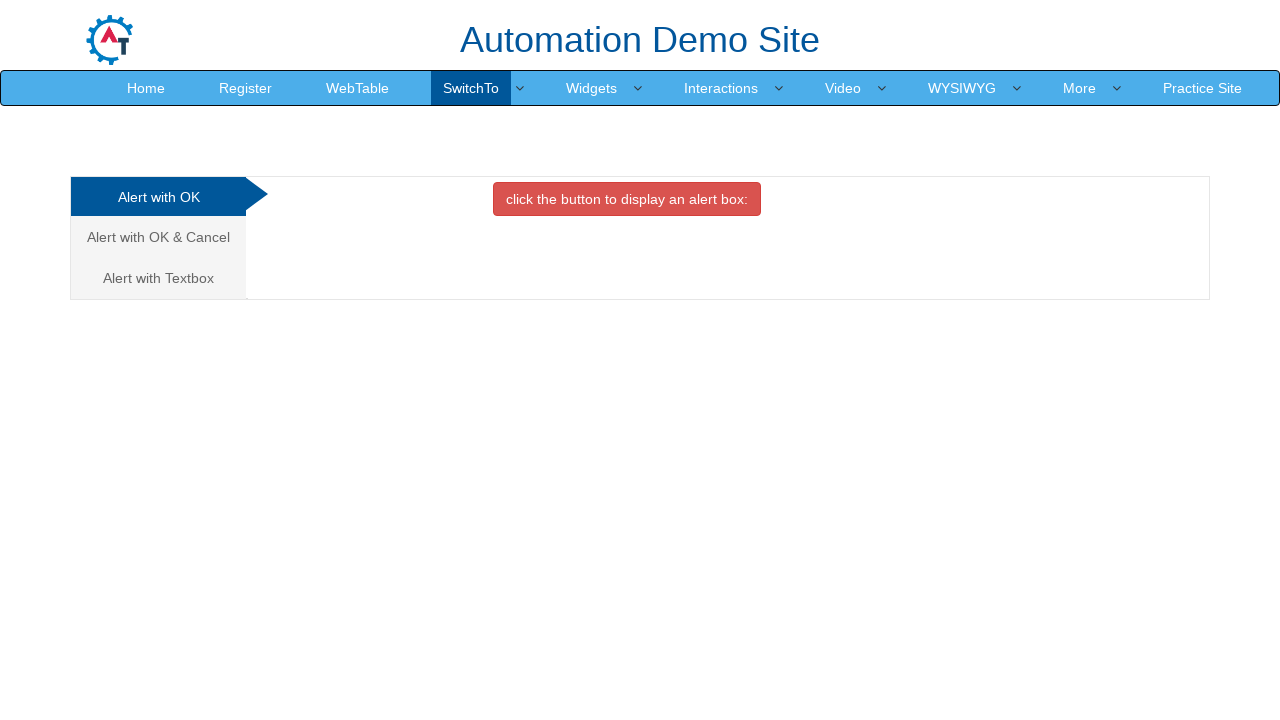

Set viewport size to 1920x1080
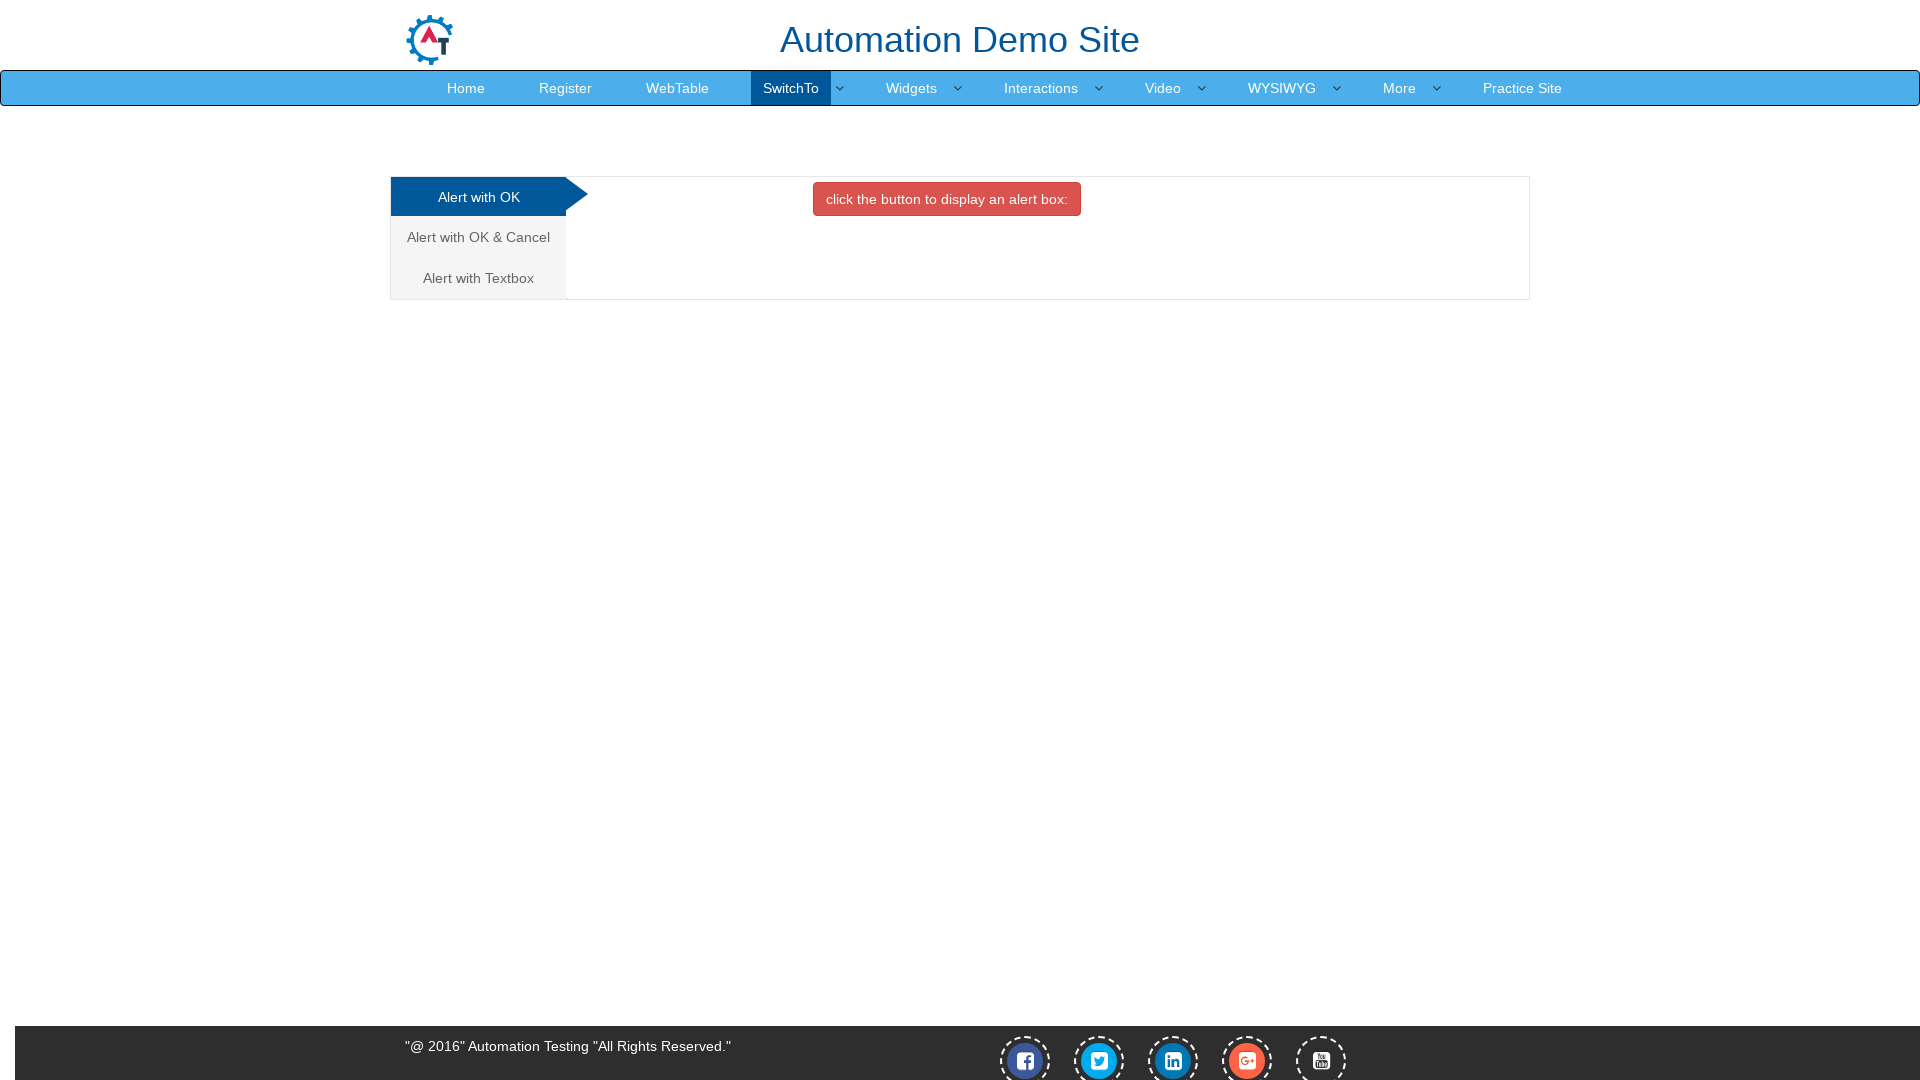

Clicked alert button to trigger the alert at (947, 199) on button.btn.btn-danger
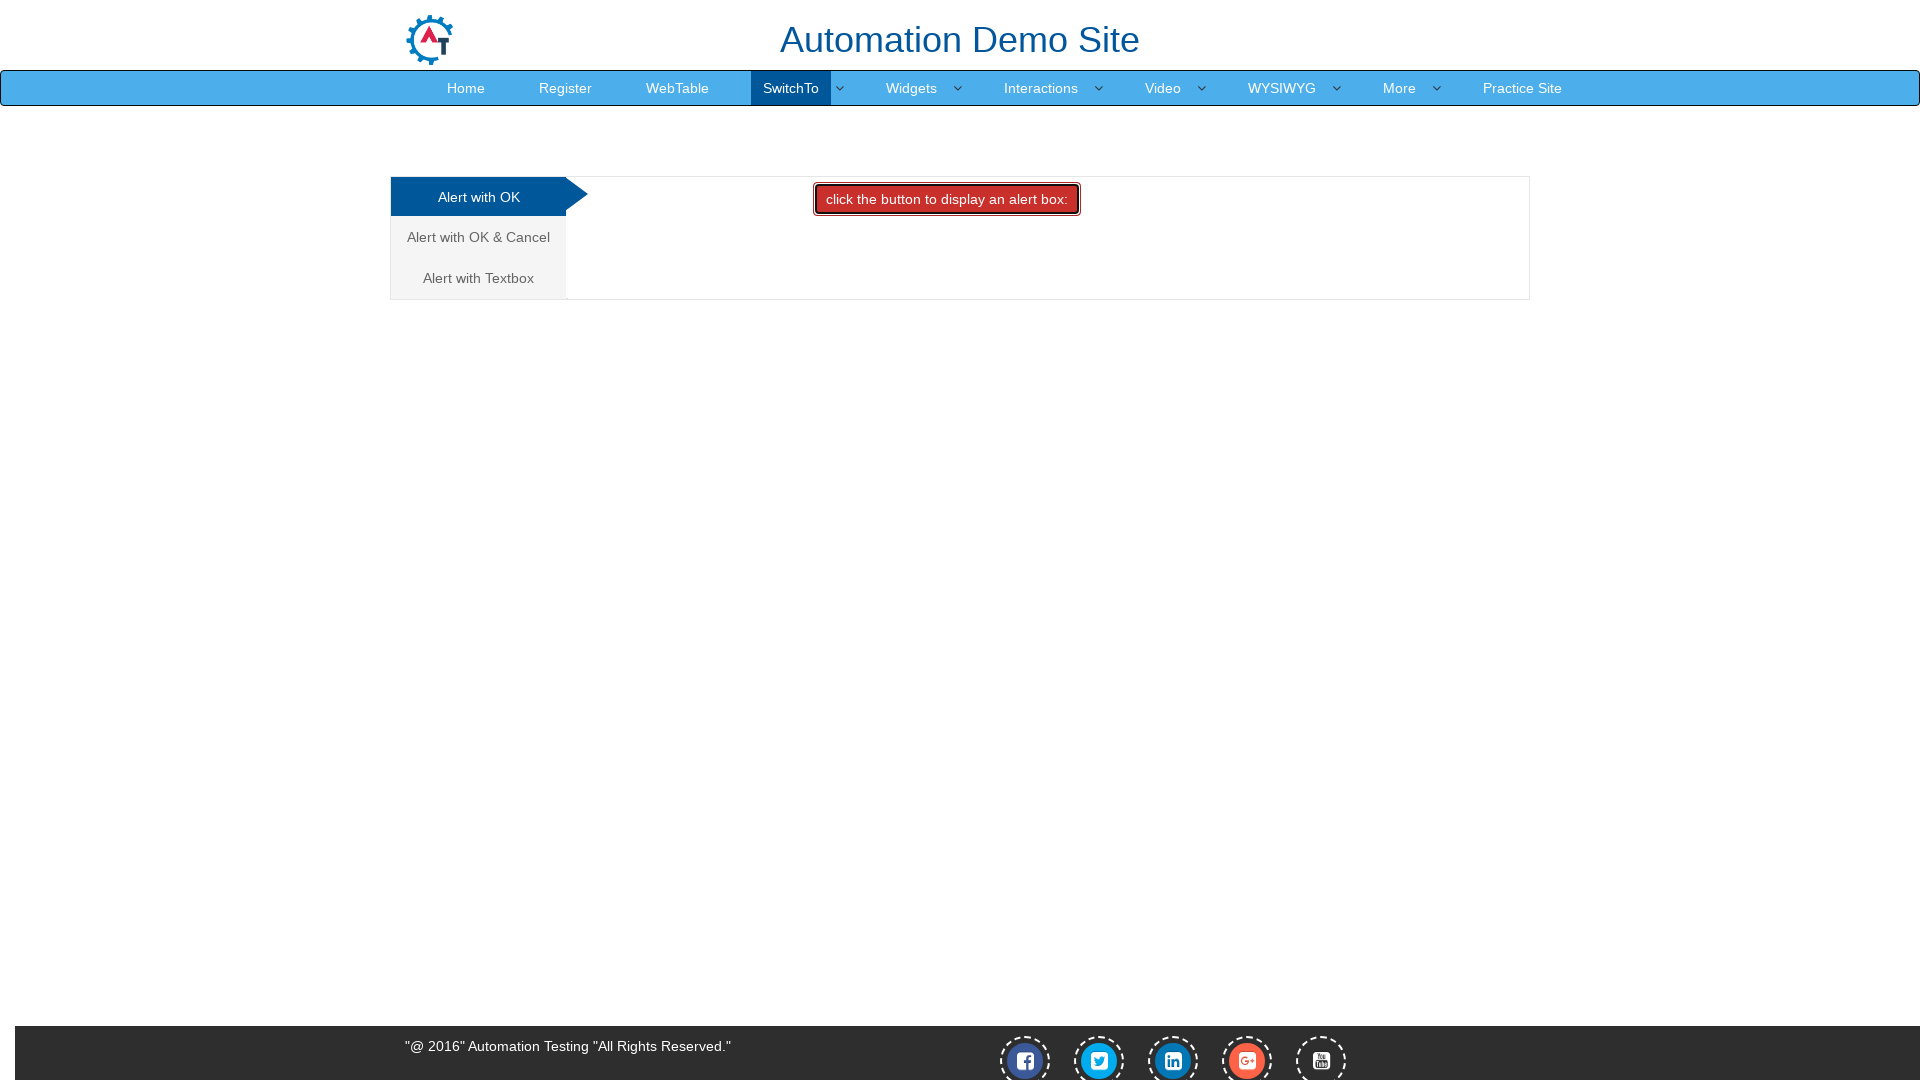

Set up dialog handler to accept alerts
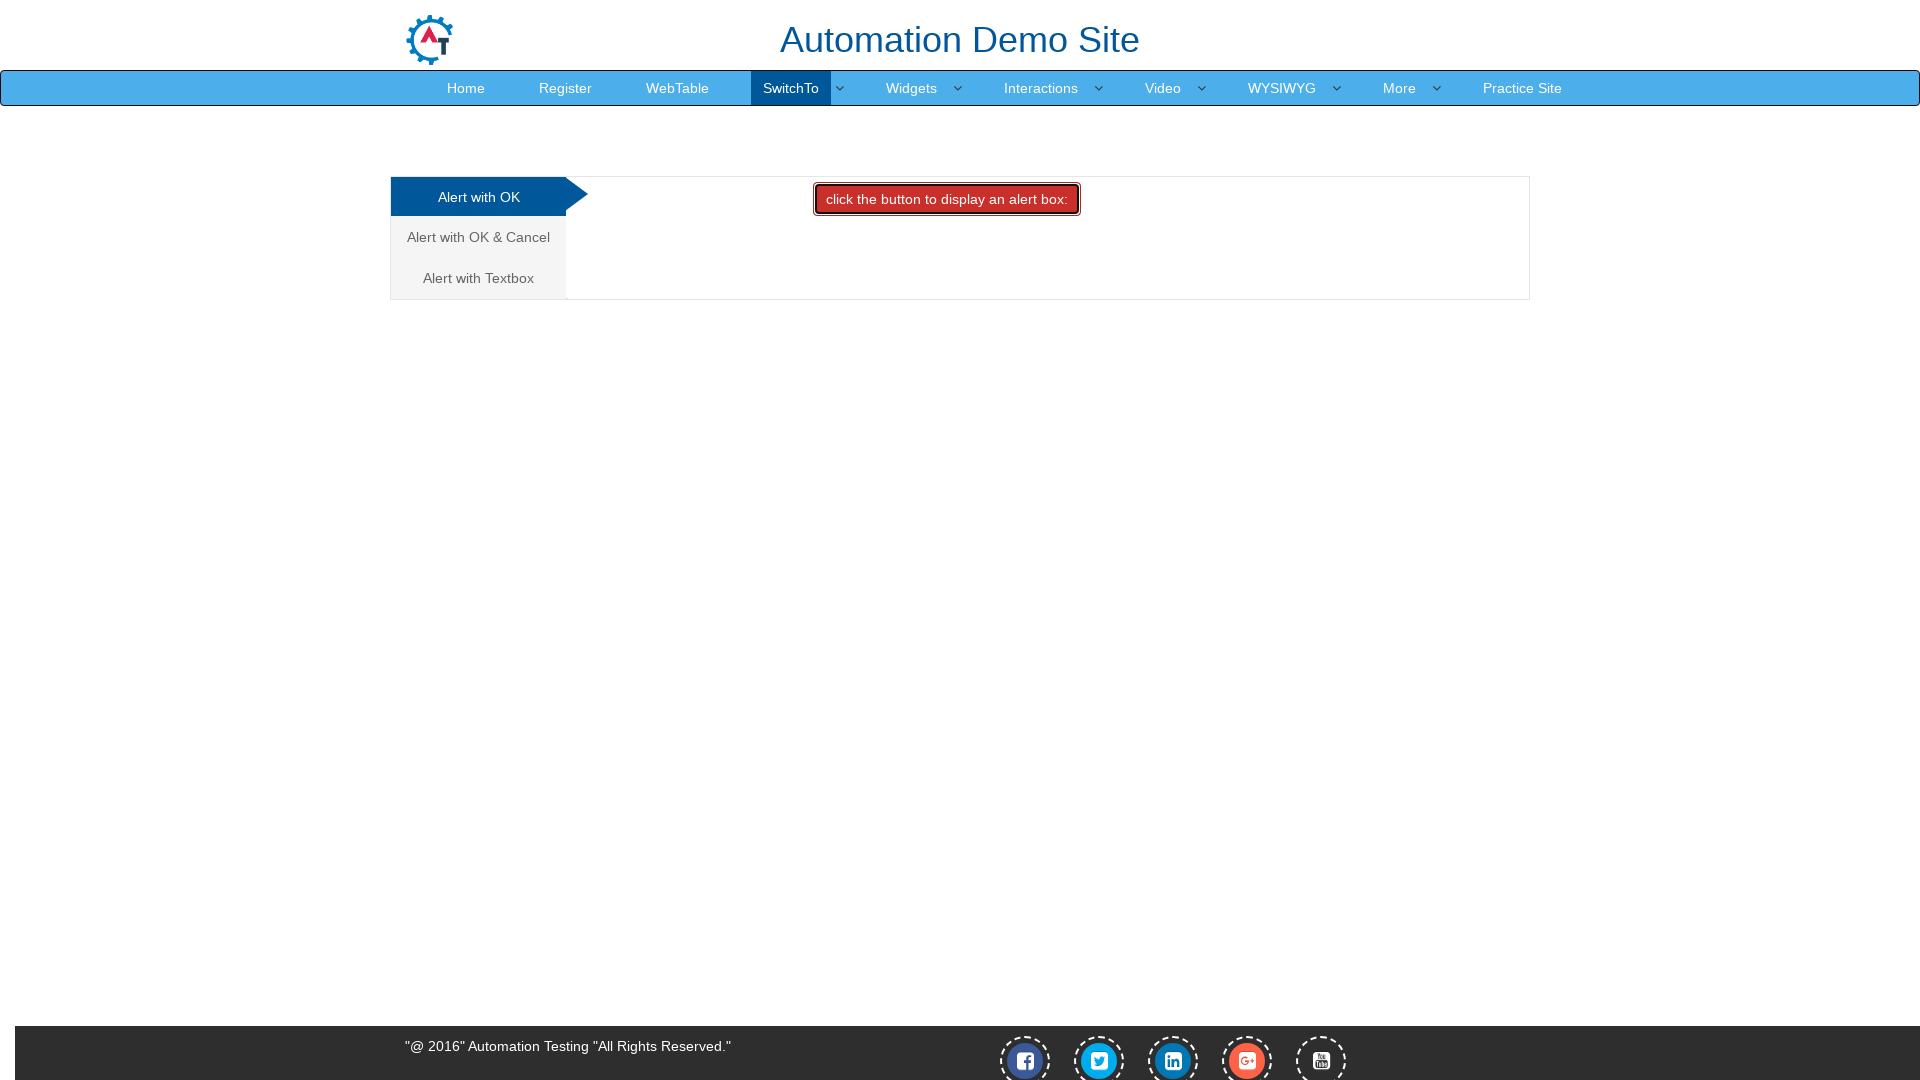

Clicked alert button again to trigger and handle the alert at (947, 199) on button.btn.btn-danger
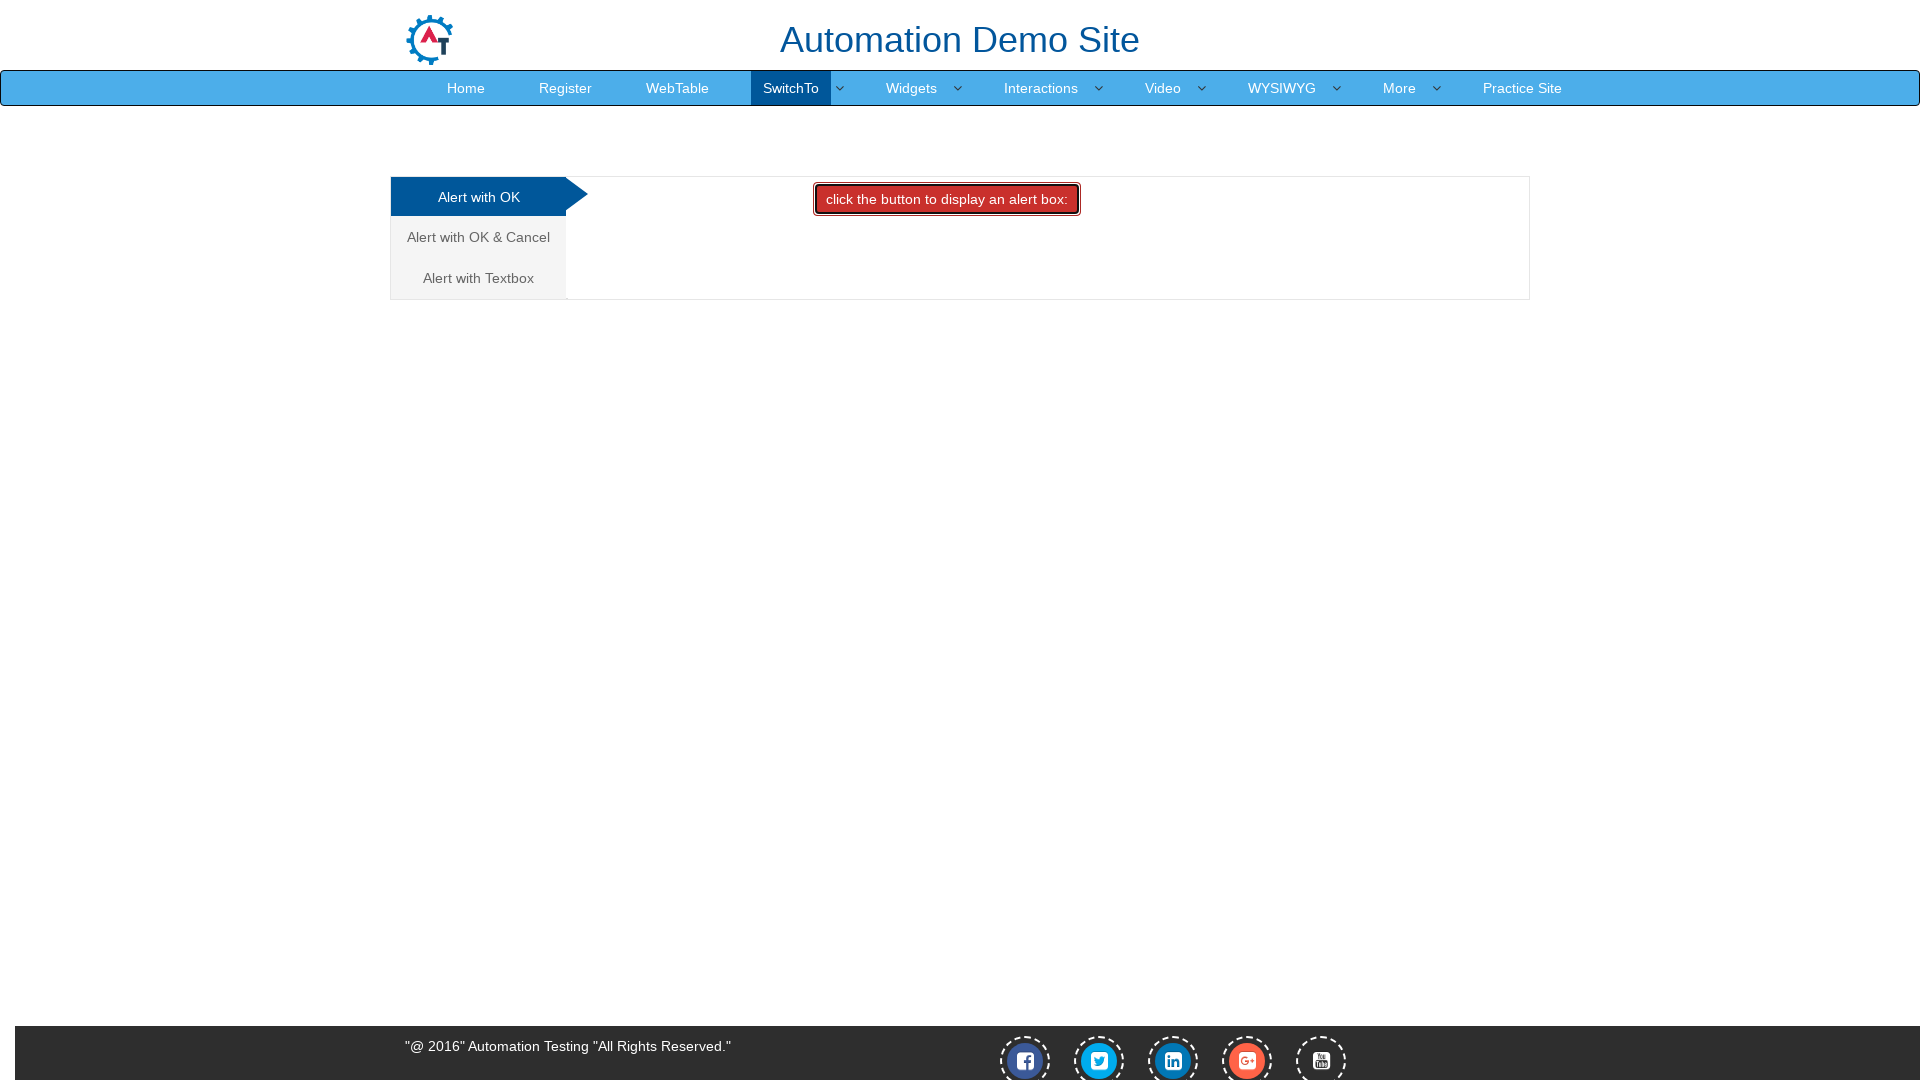

Waited for alert to be handled
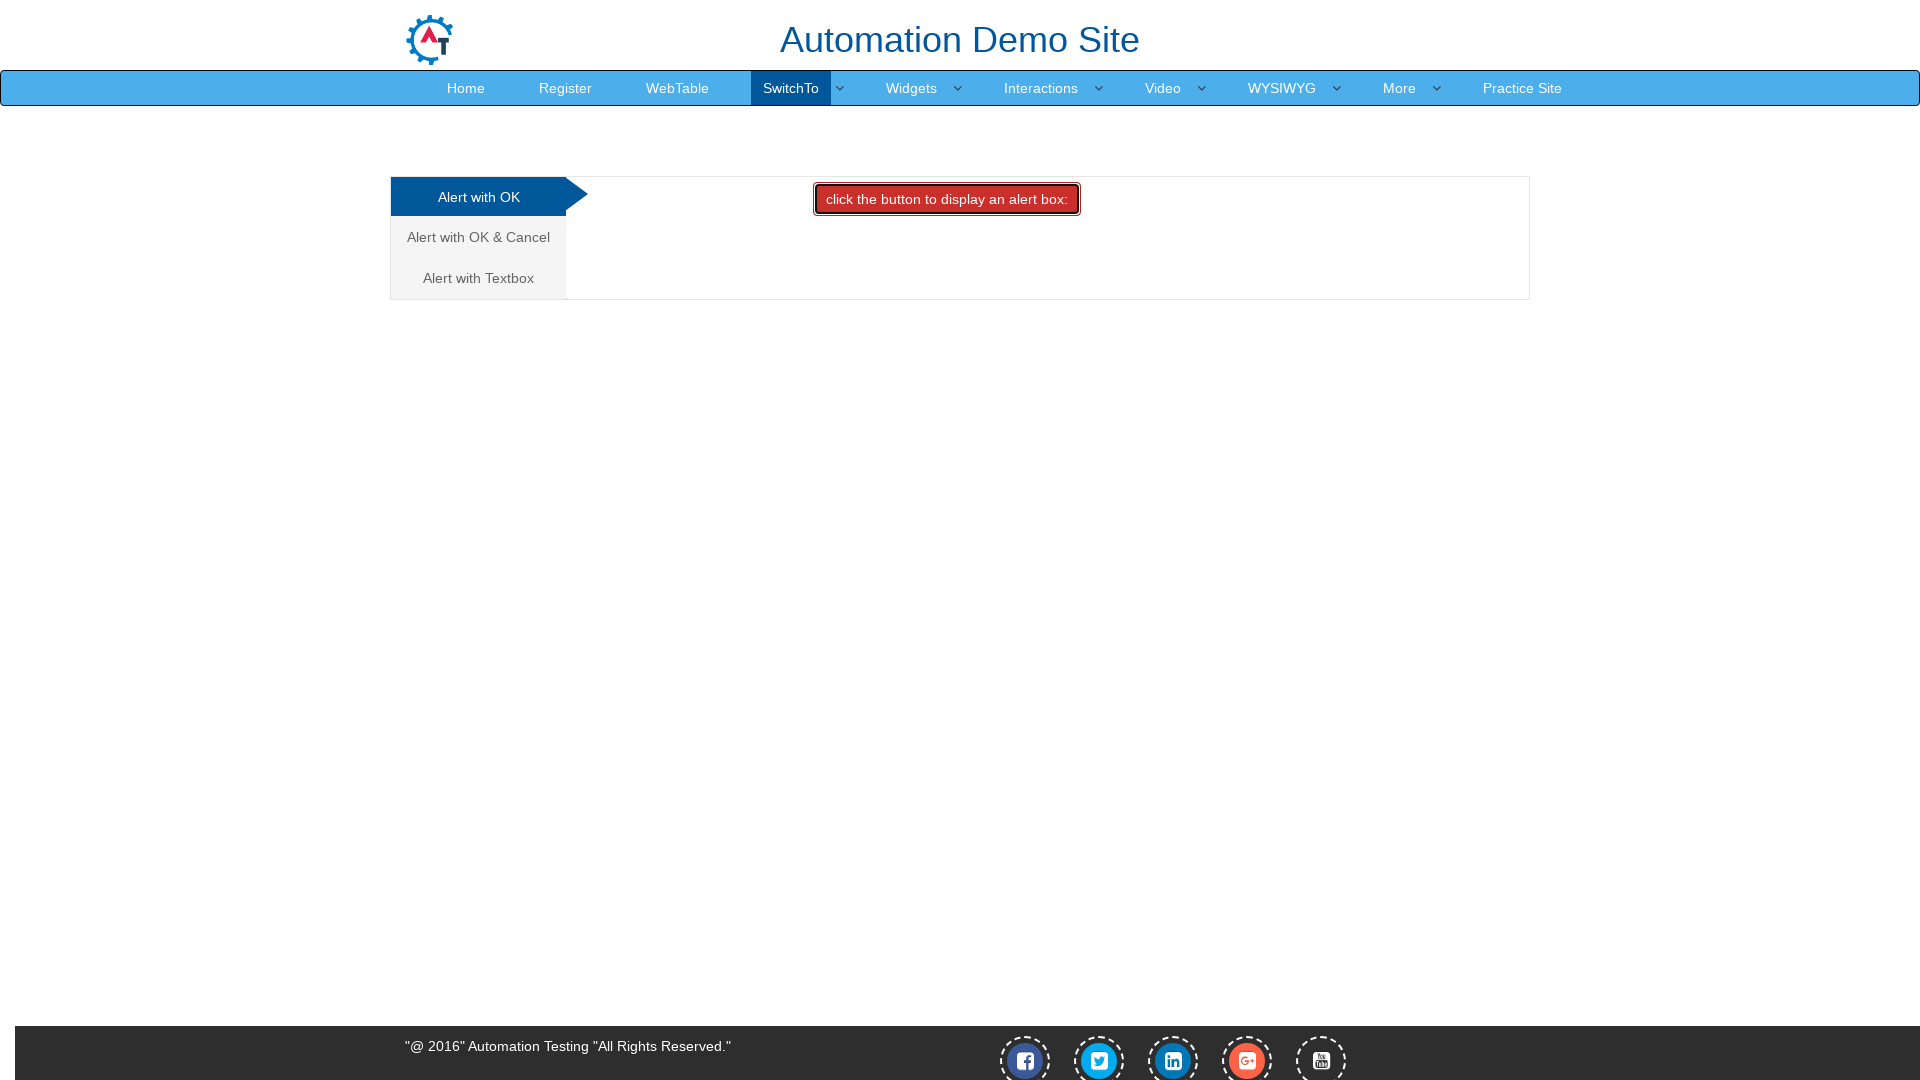

Clicked Cancel tab link at (478, 237) on a[href='#CancelTab']
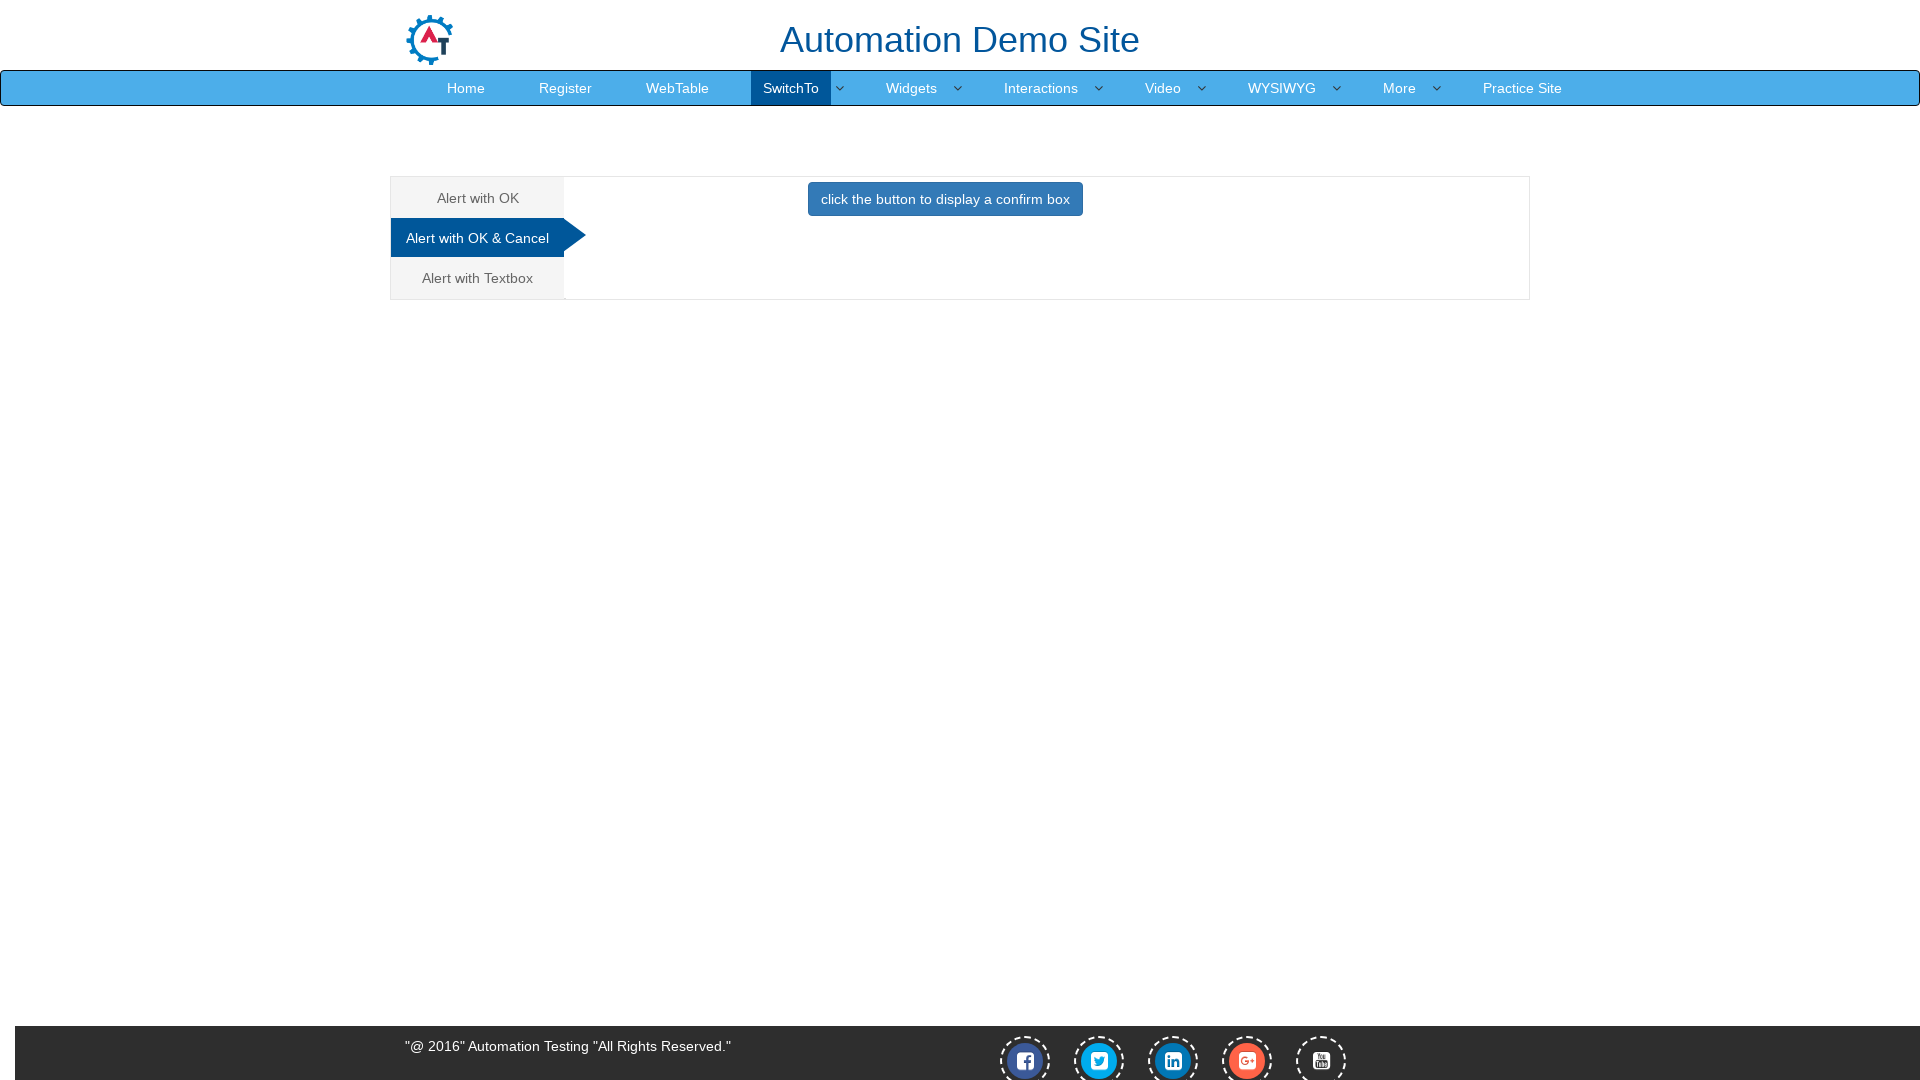

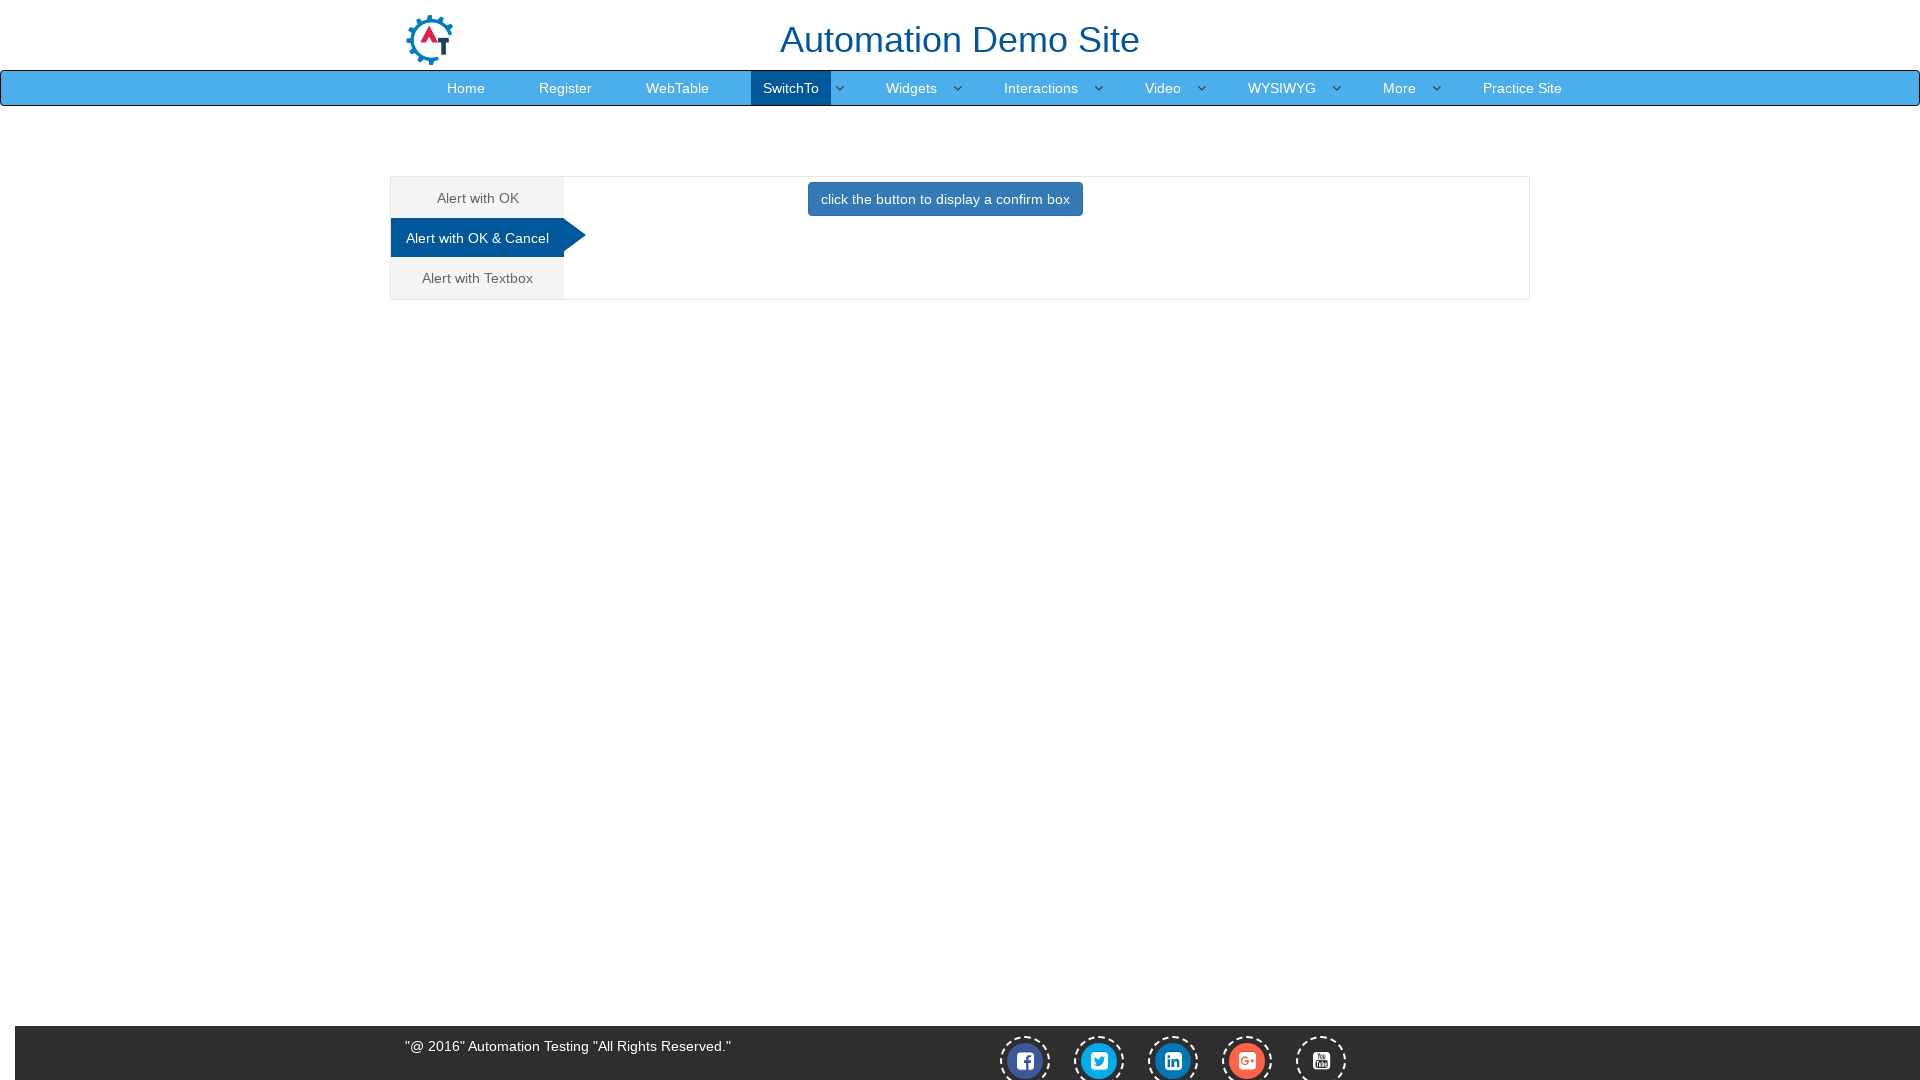